Navigates to Cathay Bank Taiwan homepage and sets a specific window size, then takes a screenshot to verify the page loads correctly

Starting URL: https://www.cathaybk.com.tw/cathaybk/

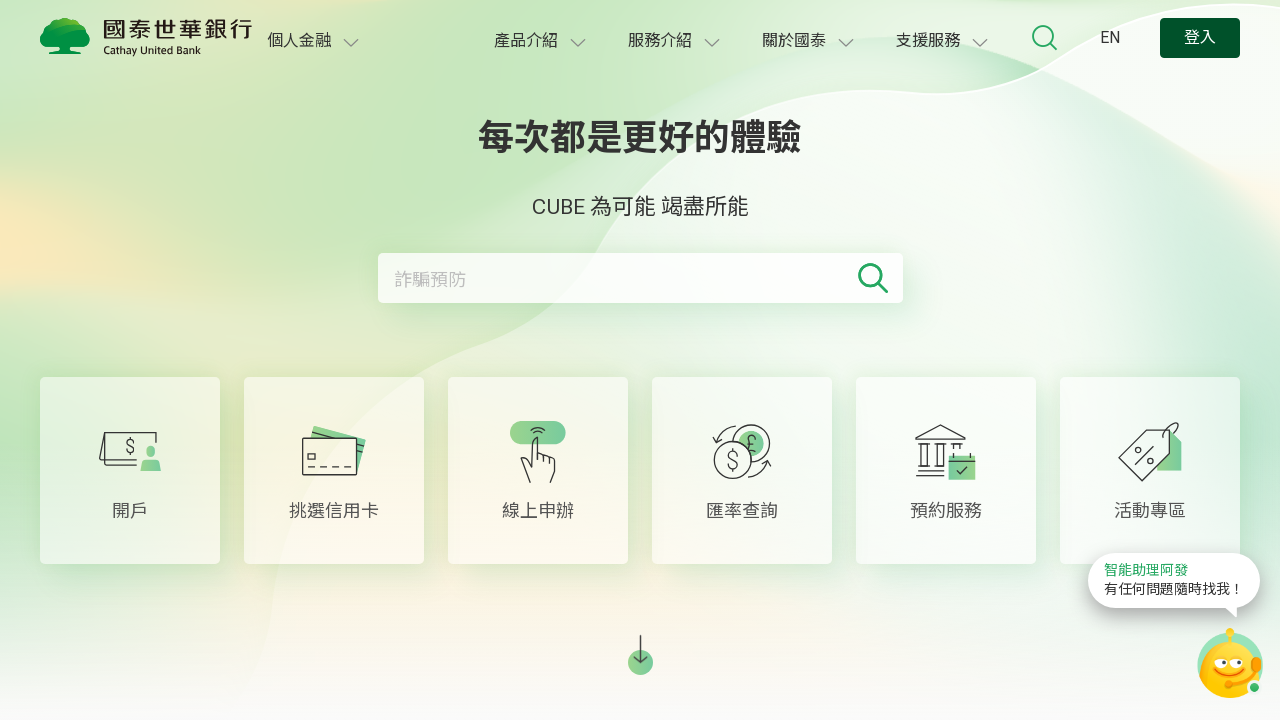

Set viewport size to 600x800
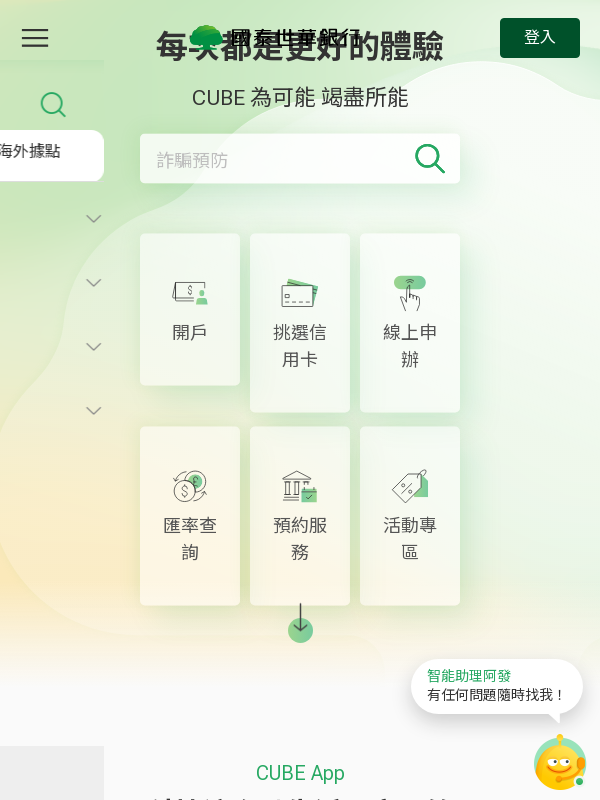

Waited for page to reach network idle state
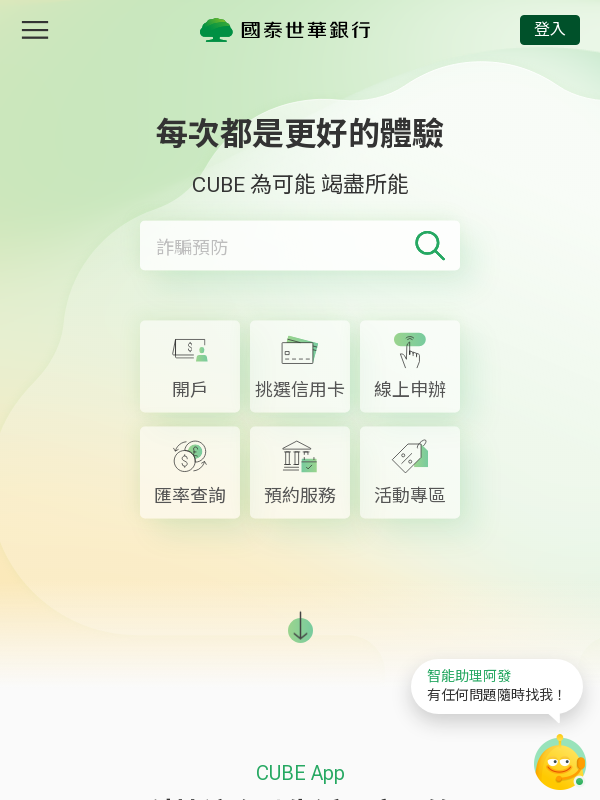

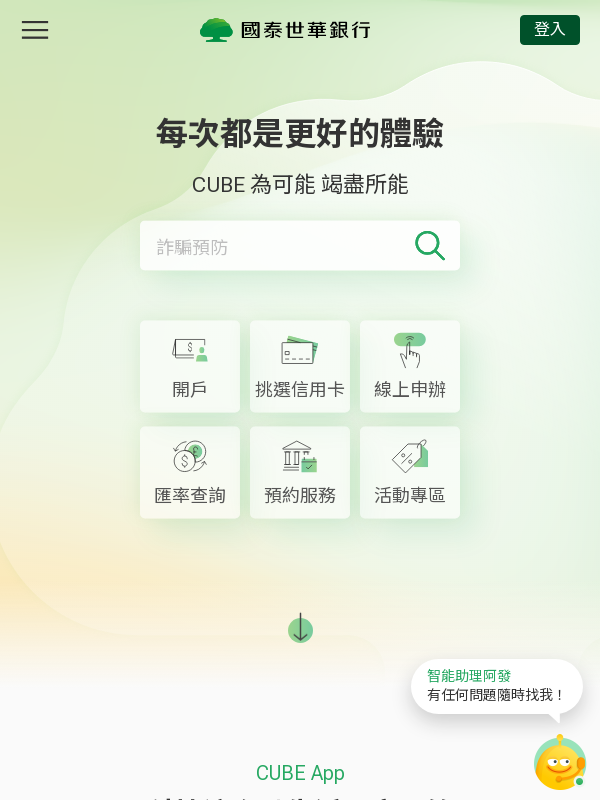